Tests adding multiple specific items (Cucumber, Brocolli, Beetroot) to a shopping cart on an e-commerce practice site by iterating through products and clicking the add to cart button for matching items.

Starting URL: https://rahulshettyacademy.com/seleniumPractise/

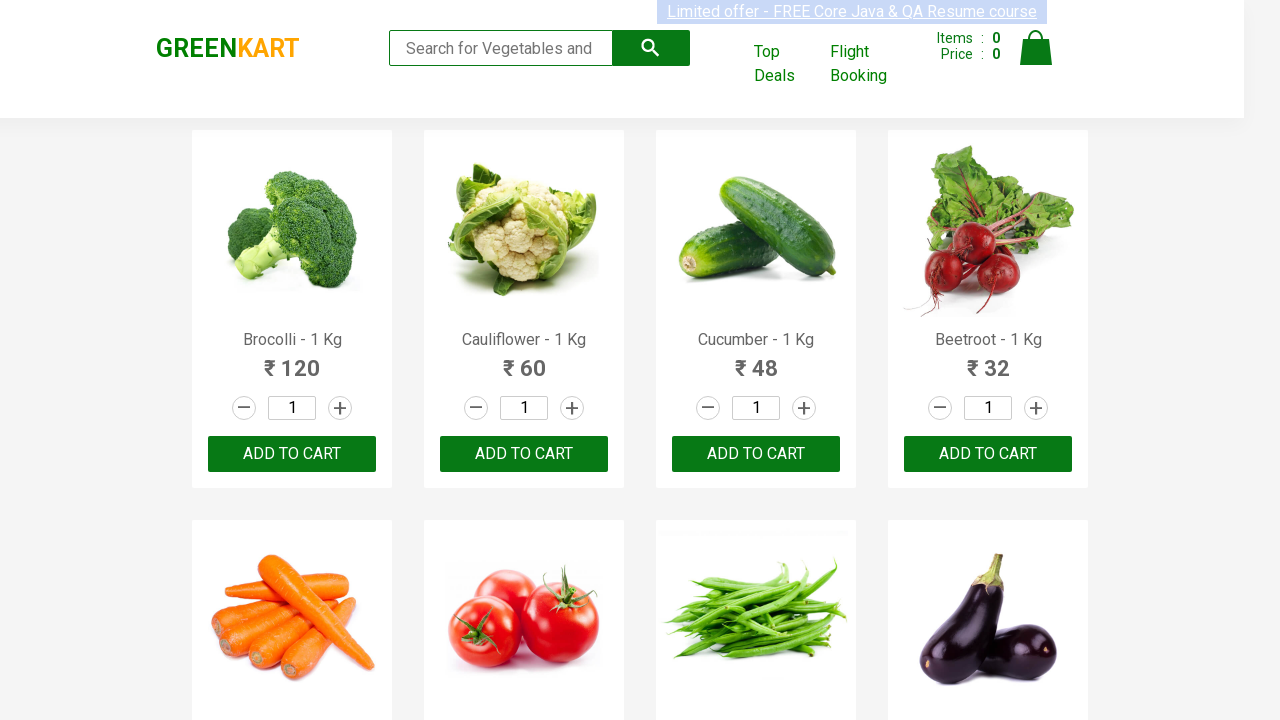

Waited for product names to load on the page
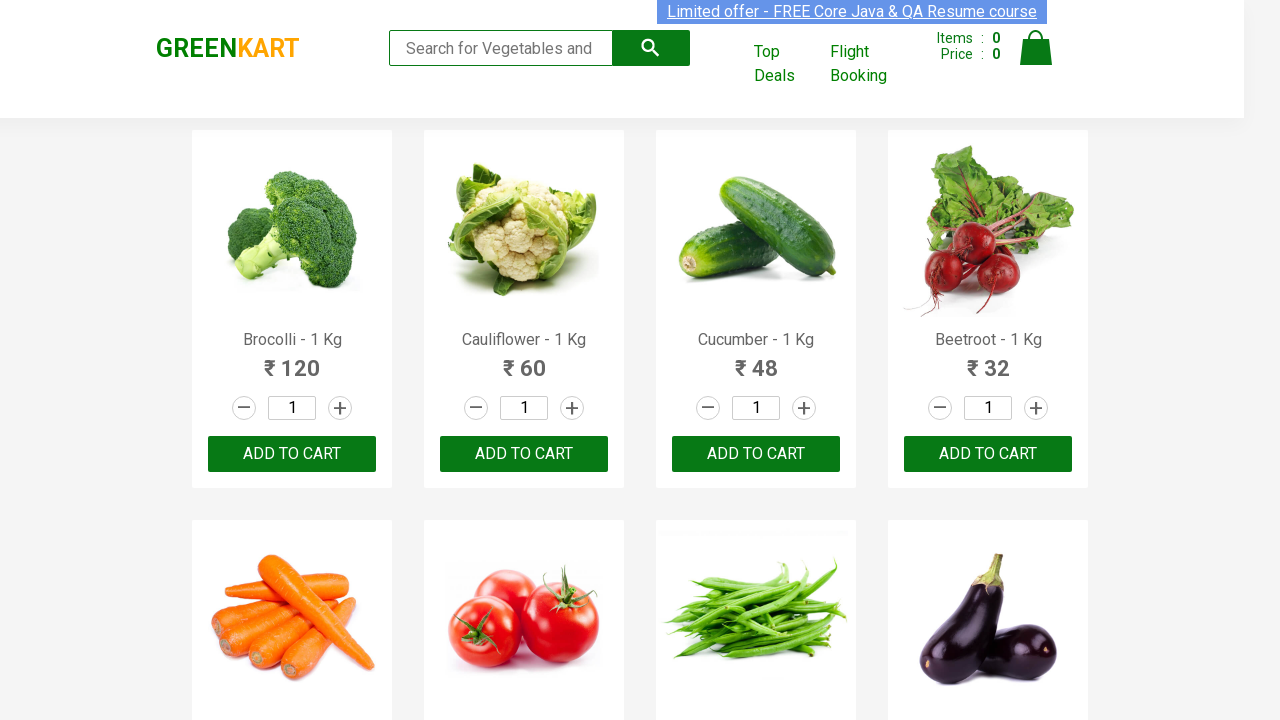

Retrieved all product name elements from the page
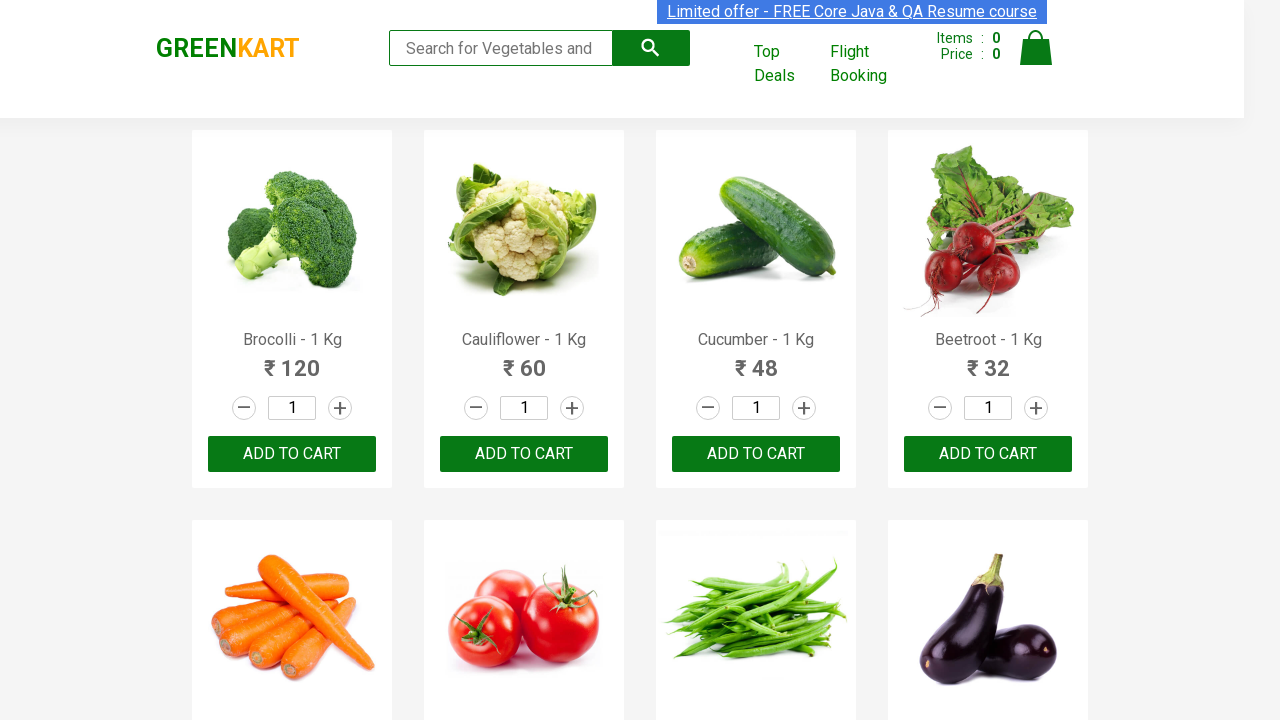

Extracted product name: 'Brocolli' from full text 'Brocolli - 1 Kg'
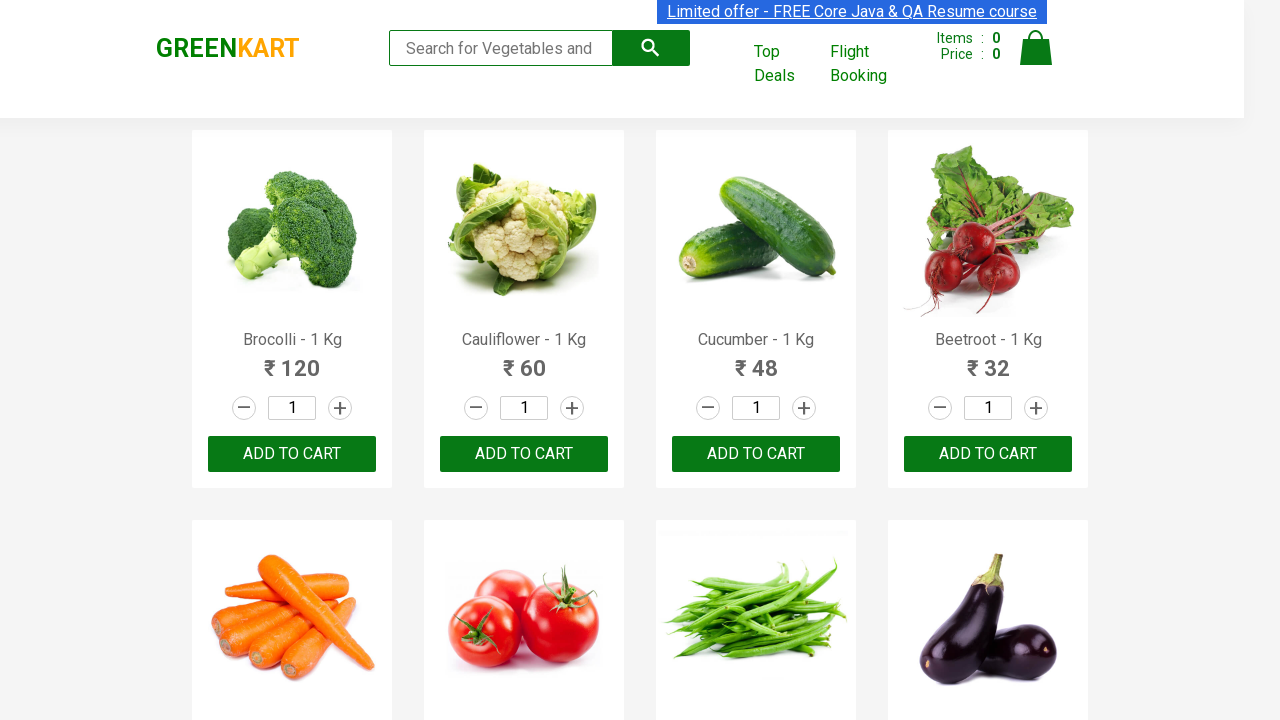

Clicked 'Add to Cart' button for 'Brocolli' at (292, 454) on xpath=//div[@class='product-action']/button >> nth=0
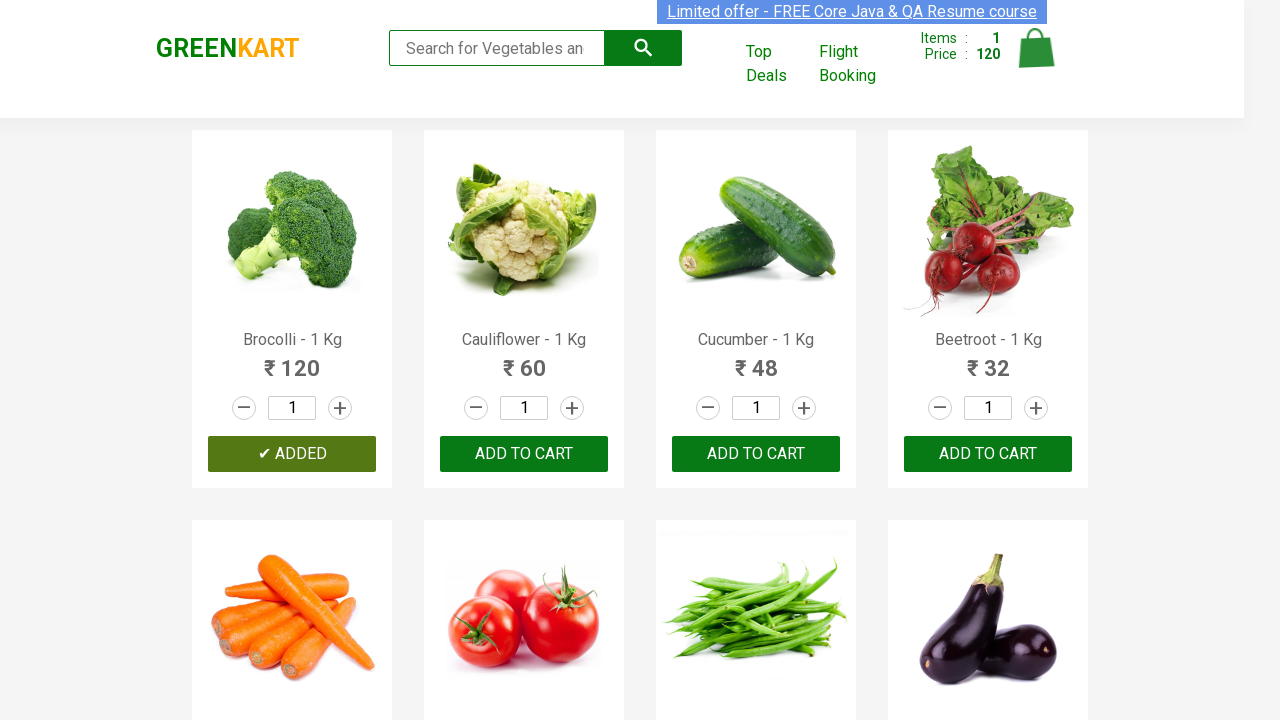

Item 'Brocolli' added to cart (1/3 items)
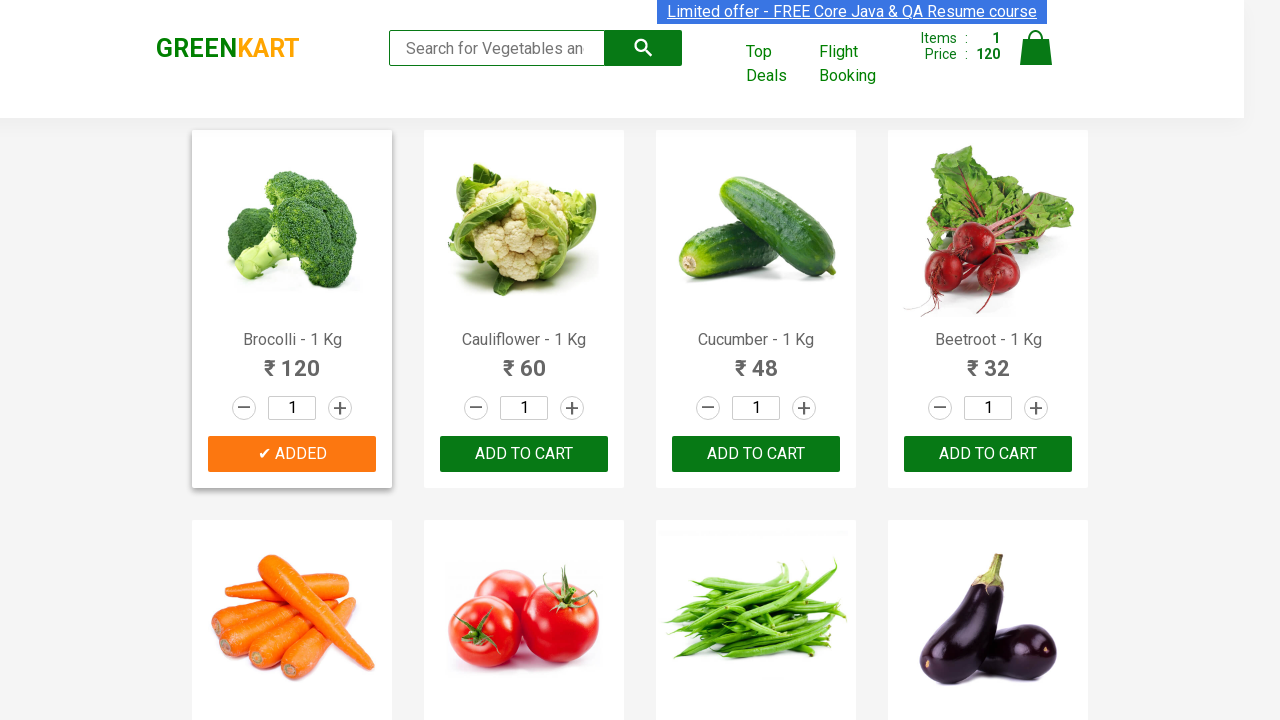

Extracted product name: 'Cauliflower' from full text 'Cauliflower - 1 Kg'
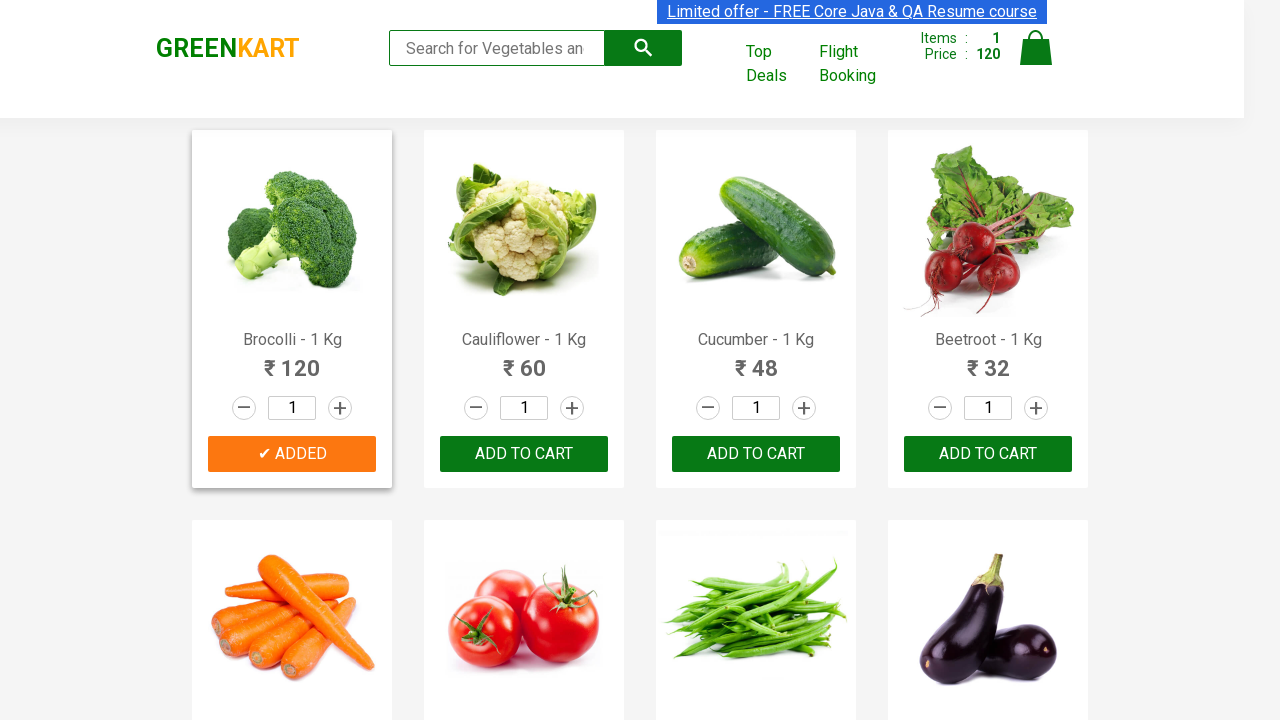

Extracted product name: 'Cucumber' from full text 'Cucumber - 1 Kg'
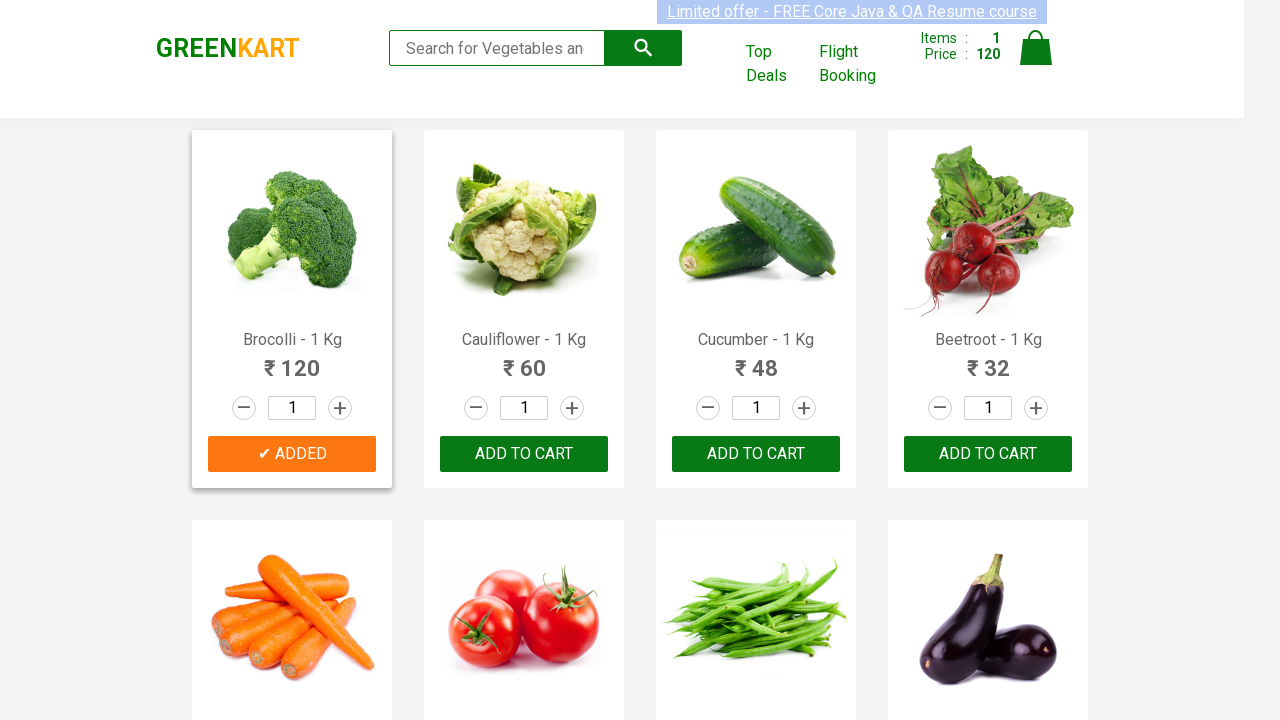

Clicked 'Add to Cart' button for 'Cucumber' at (756, 454) on xpath=//div[@class='product-action']/button >> nth=2
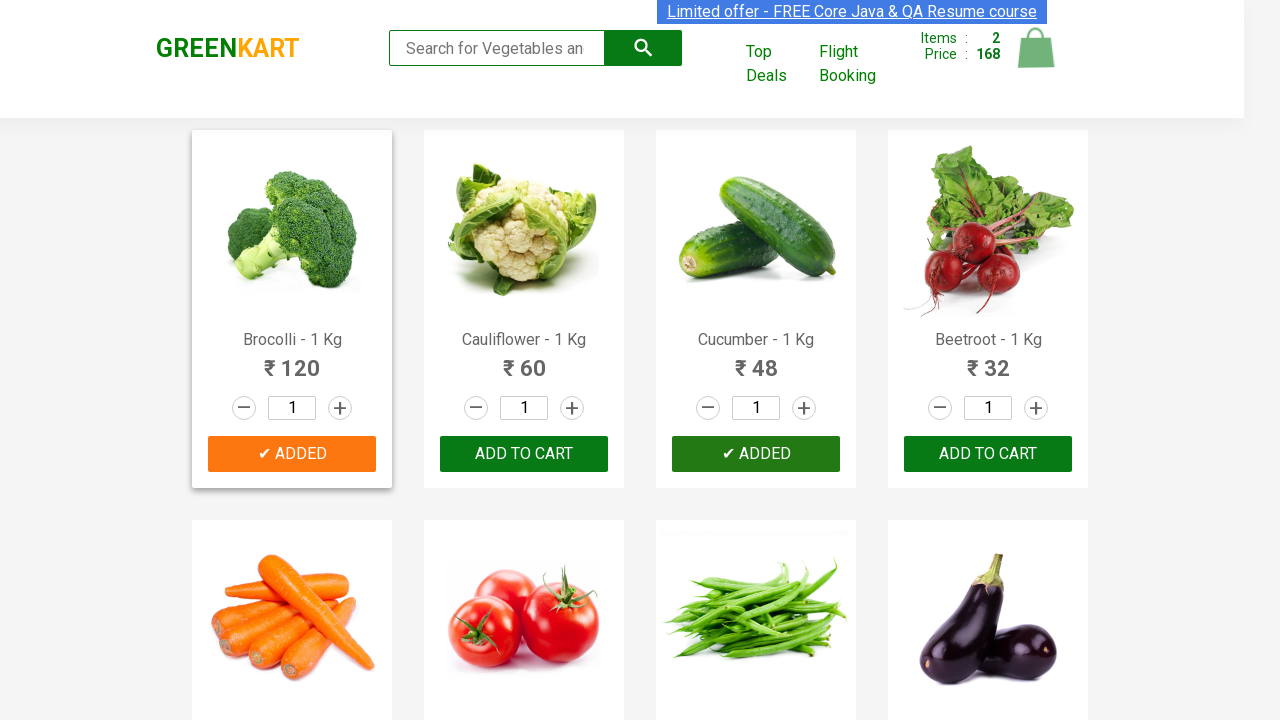

Item 'Cucumber' added to cart (2/3 items)
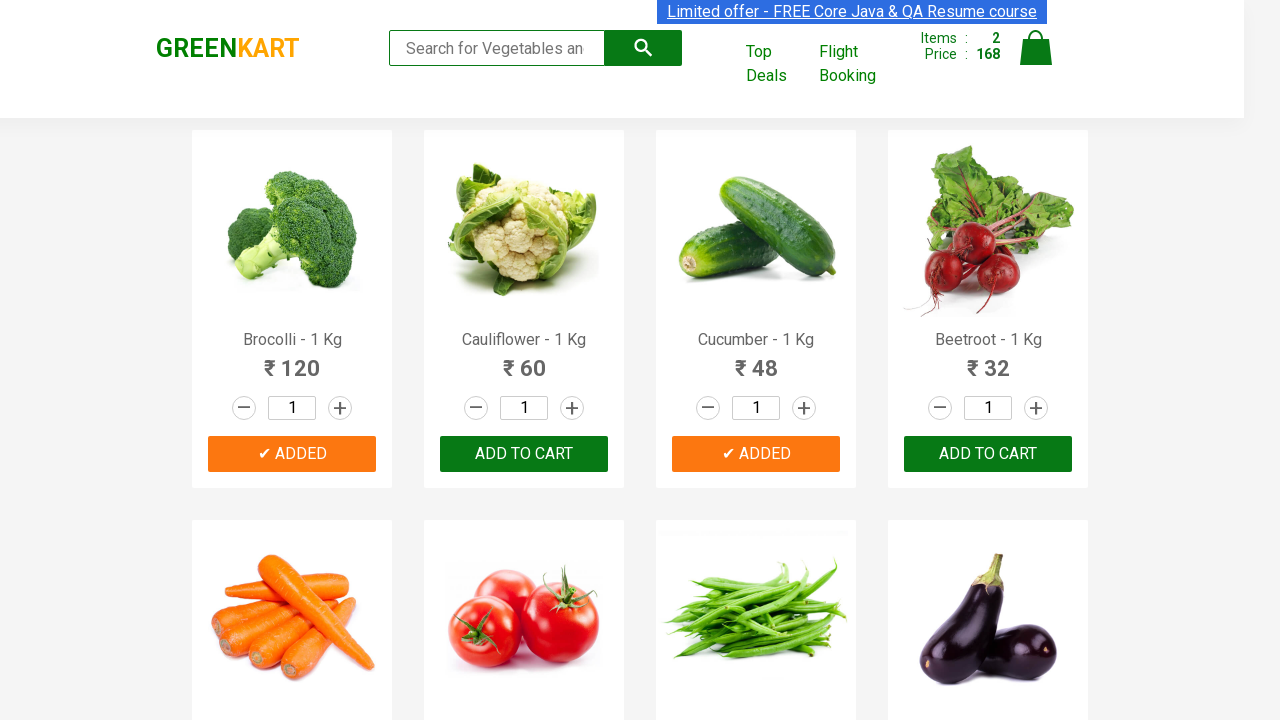

Extracted product name: 'Beetroot' from full text 'Beetroot - 1 Kg'
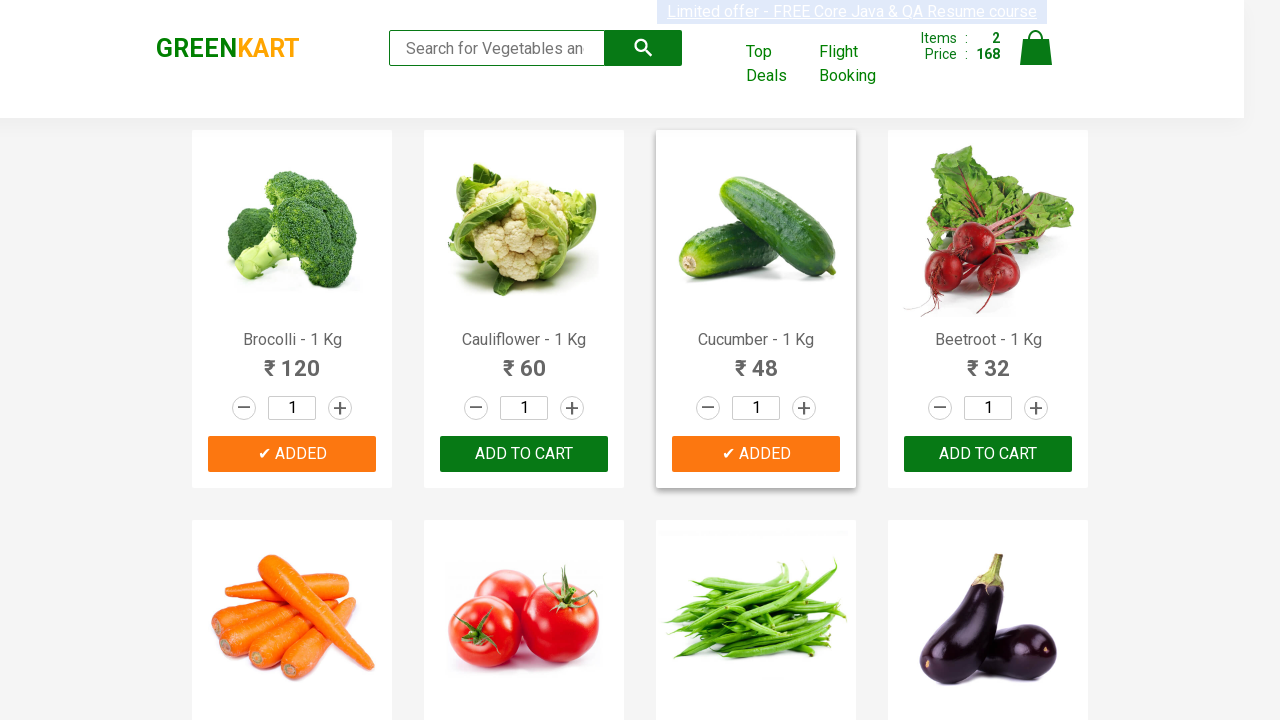

Clicked 'Add to Cart' button for 'Beetroot' at (988, 454) on xpath=//div[@class='product-action']/button >> nth=3
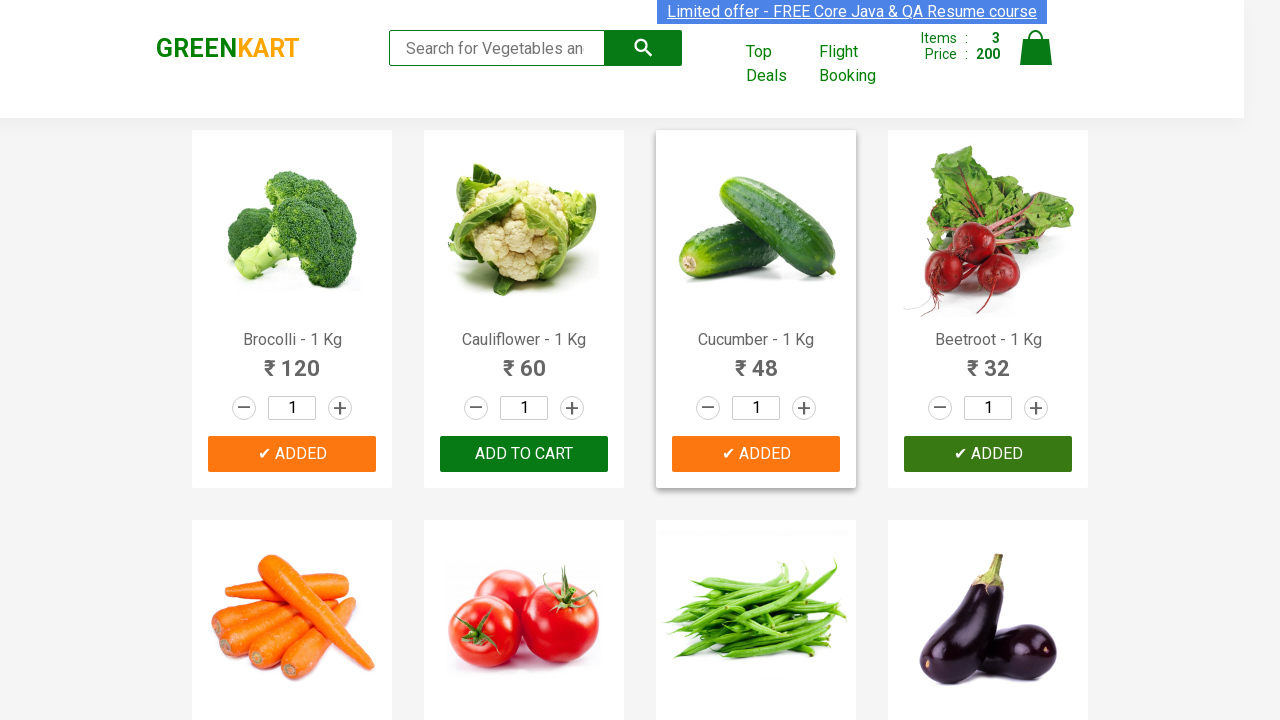

Item 'Beetroot' added to cart (3/3 items)
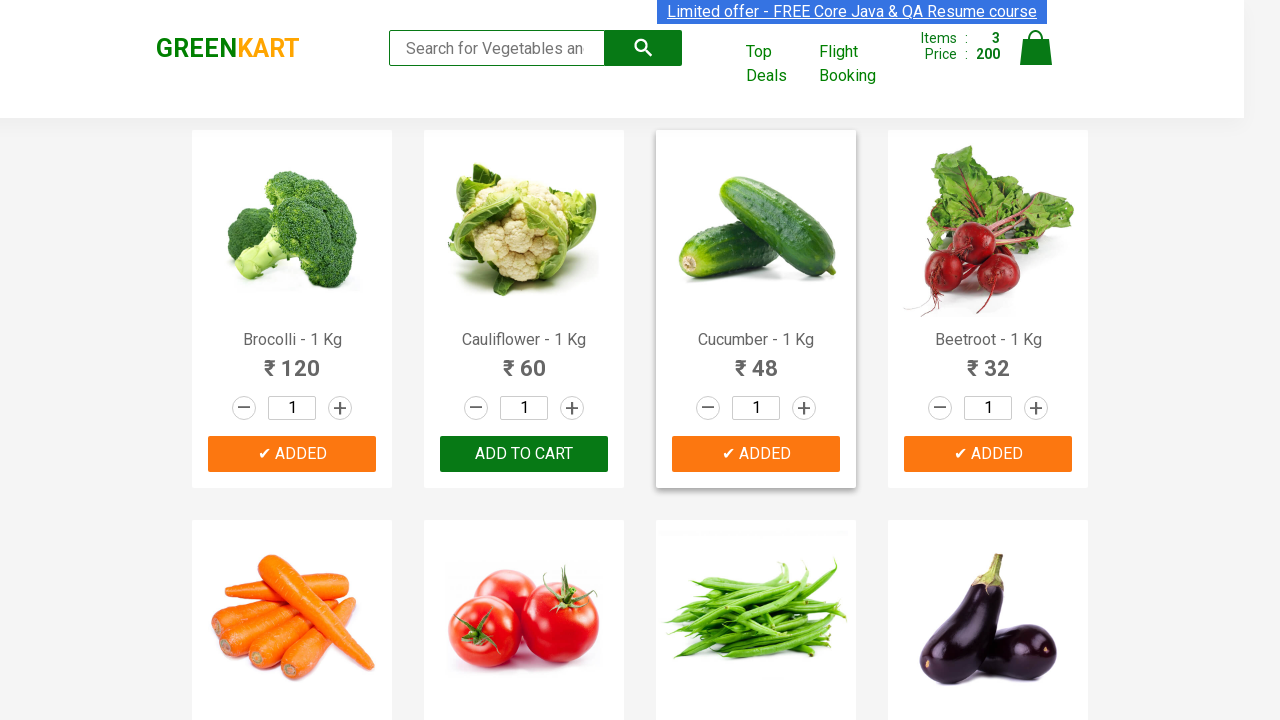

All required items have been added to cart. Stopping search.
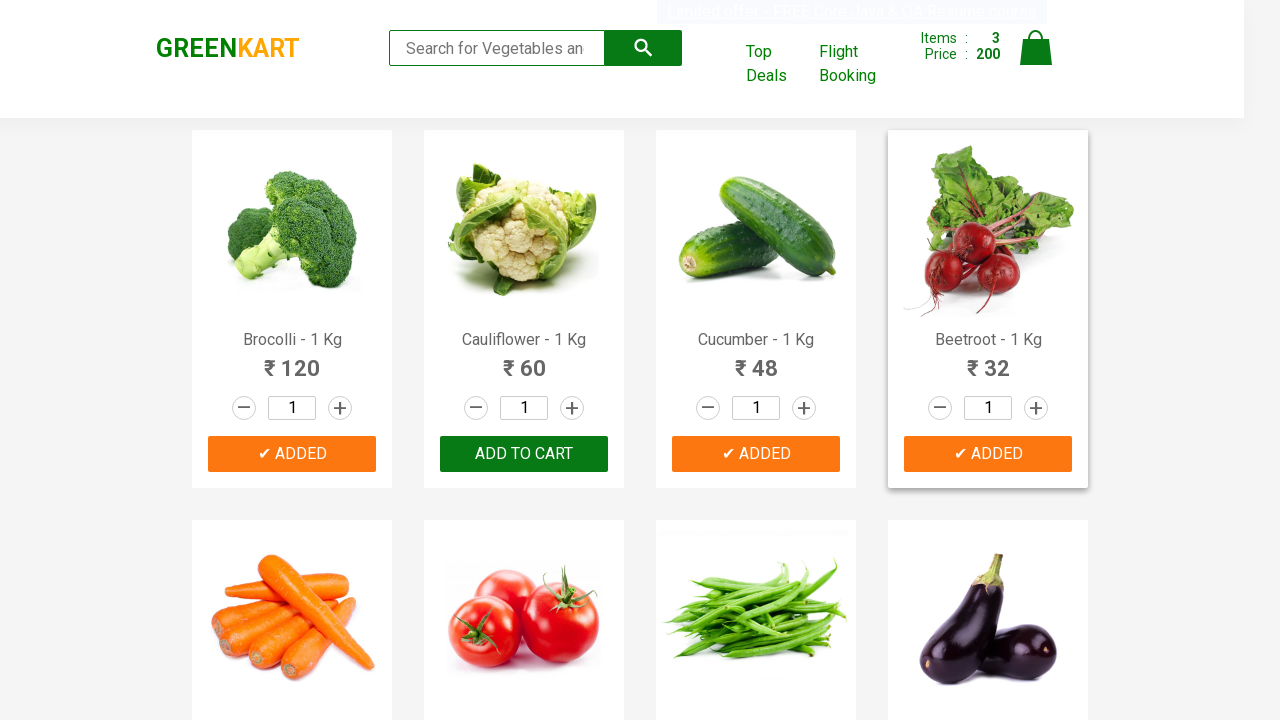

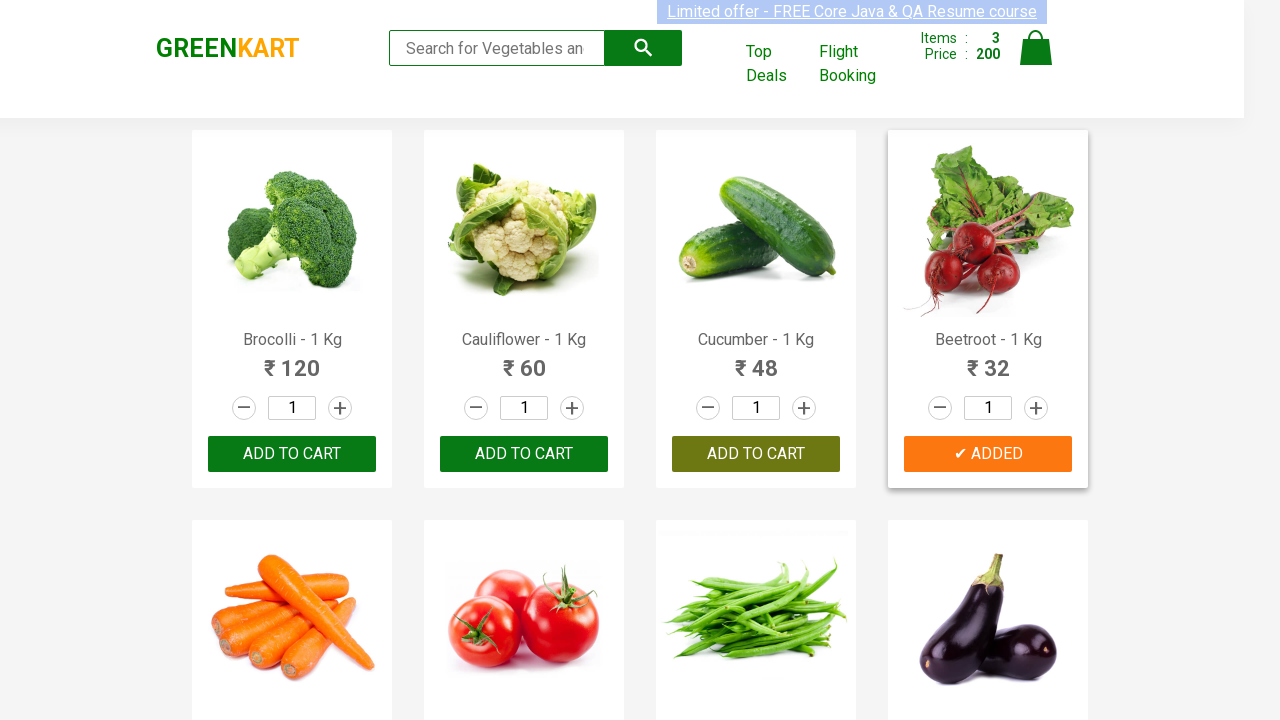